Tests jQuery UI Checkboxradio widget demo by navigating to the demo page, switching to the iframe containing the widget, and clicking on multiple checkbox and radio button elements to verify their functionality.

Starting URL: https://jqueryui.com/

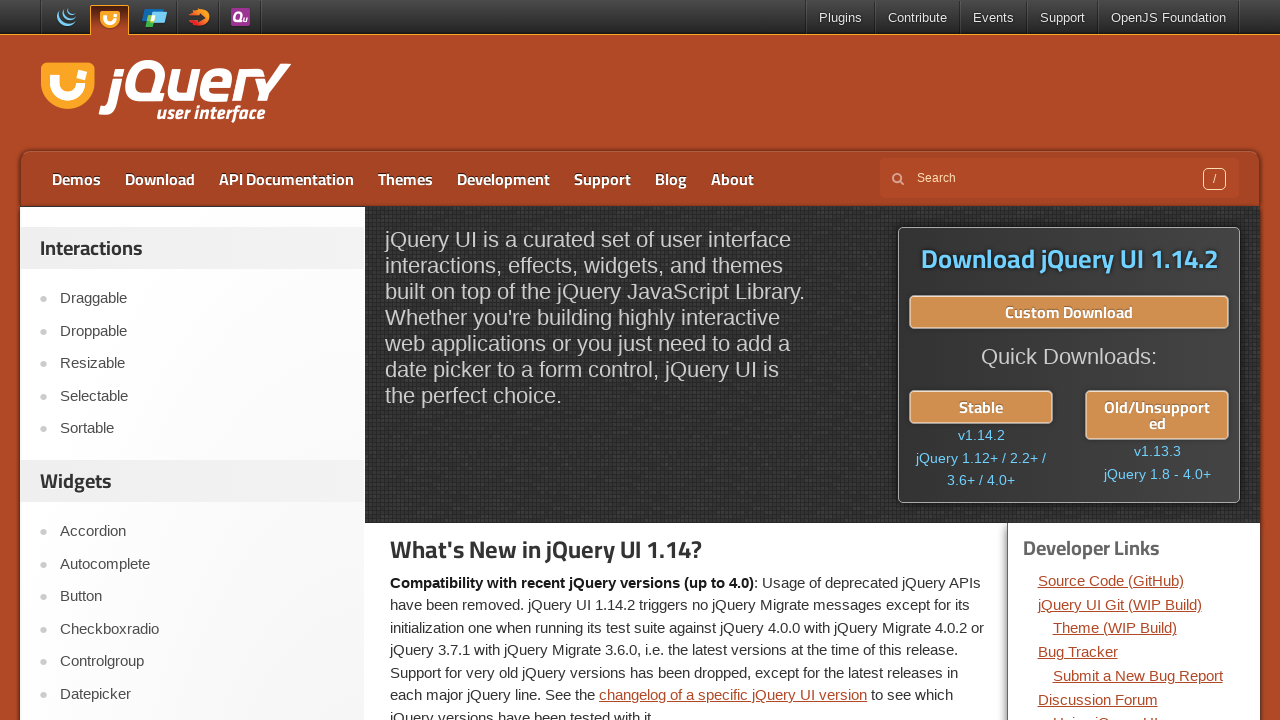

Clicked on Checkboxradio link in navigation at (202, 629) on text=Checkboxradio
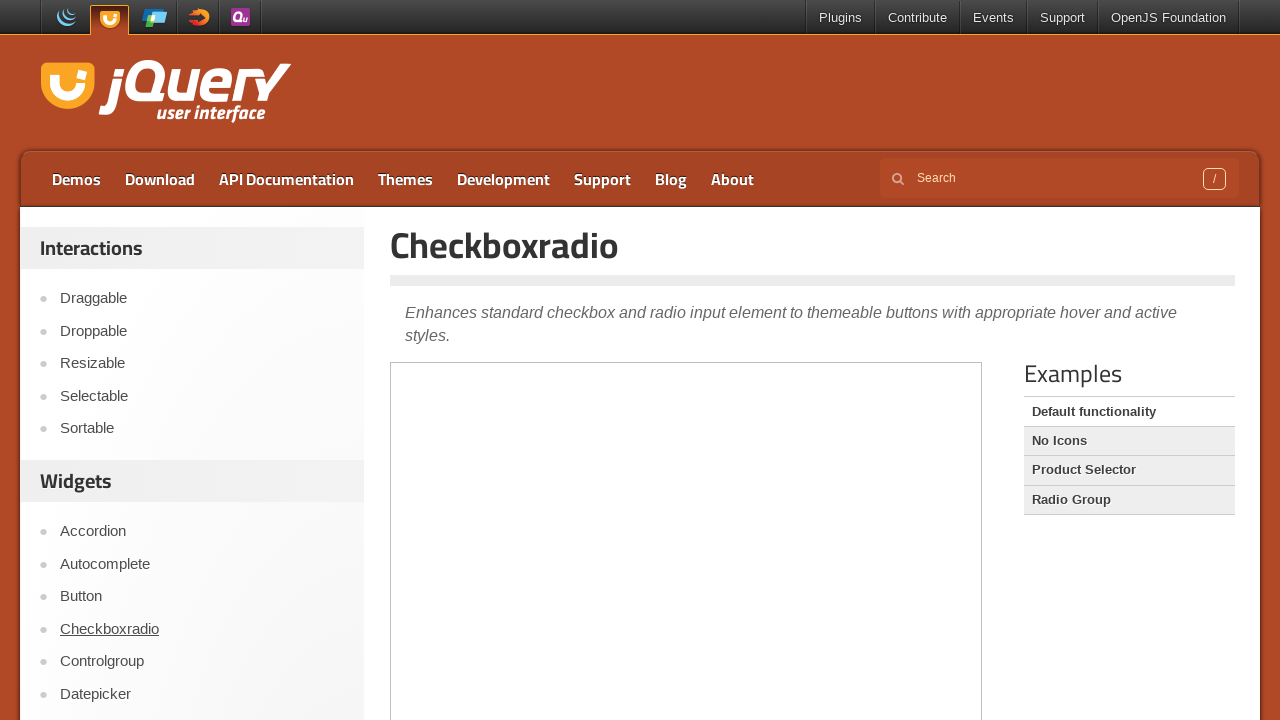

Checkboxradio demo page loaded with network idle
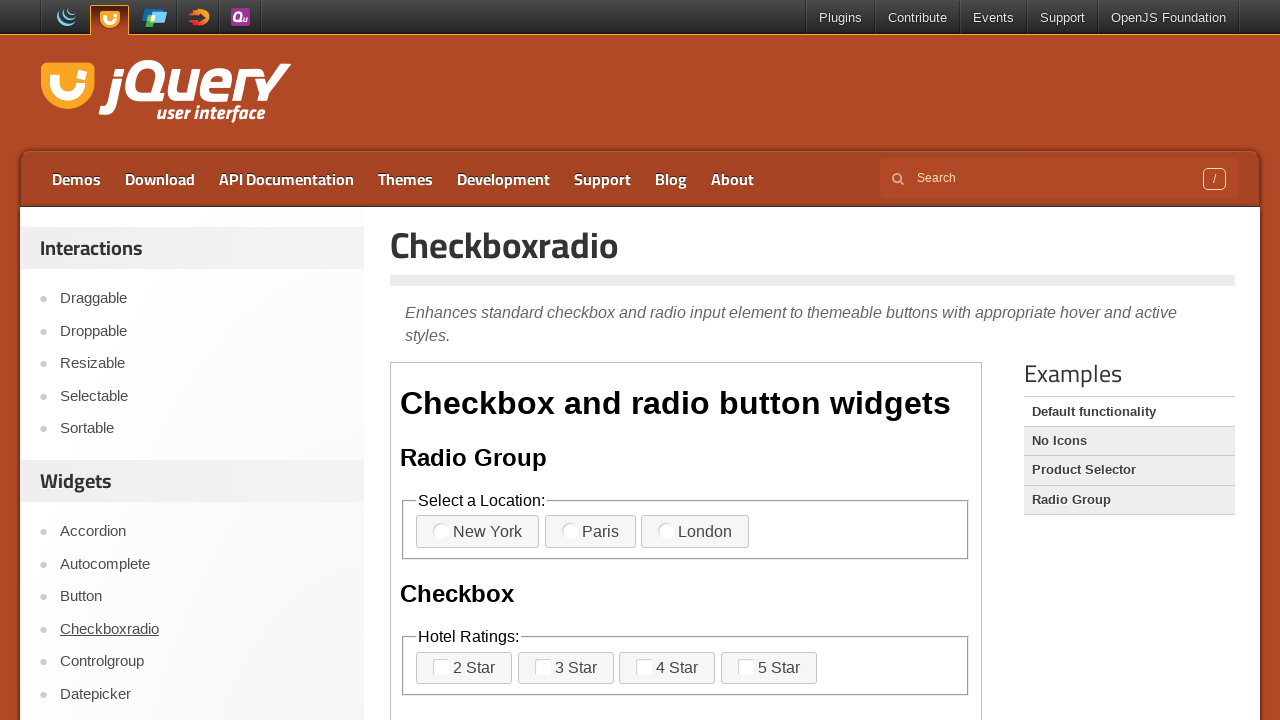

Located and switched to demo iframe containing Checkboxradio widget
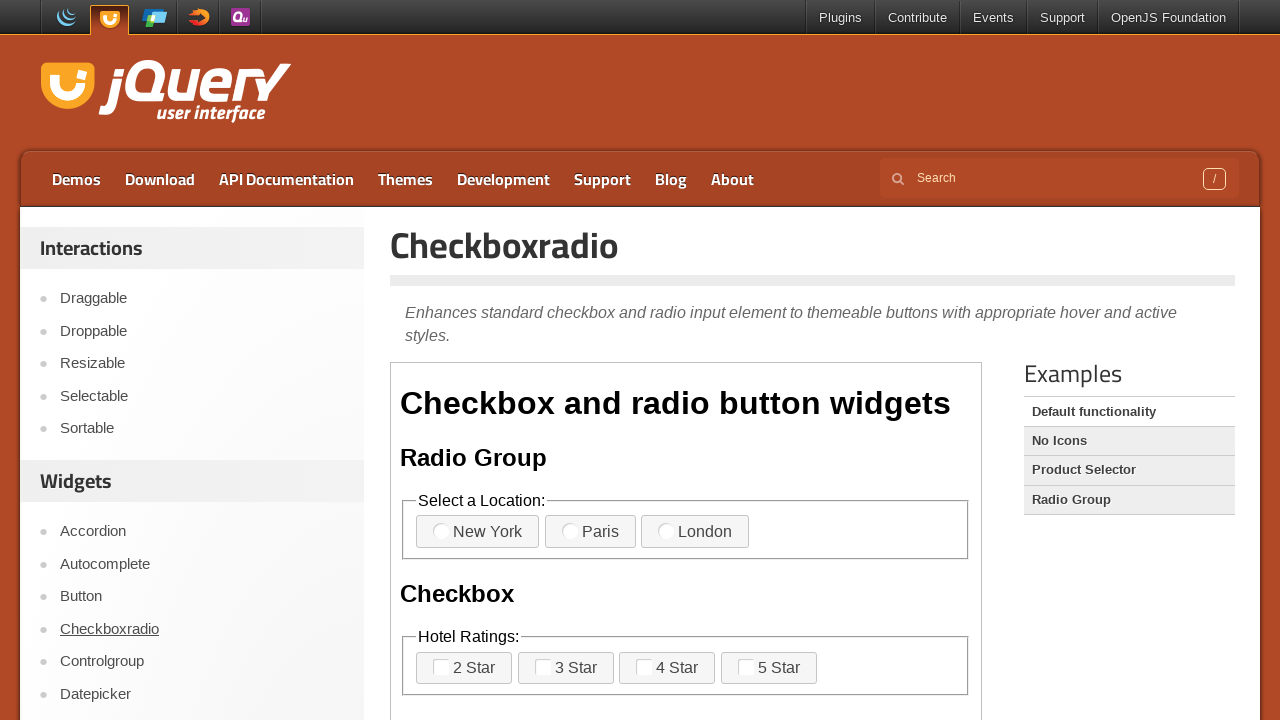

Clicked on the second checkbox/radio element (Radio 2) at (570, 531) on iframe.demo-frame >> nth=0 >> internal:control=enter-frame >> xpath=(//*[contain
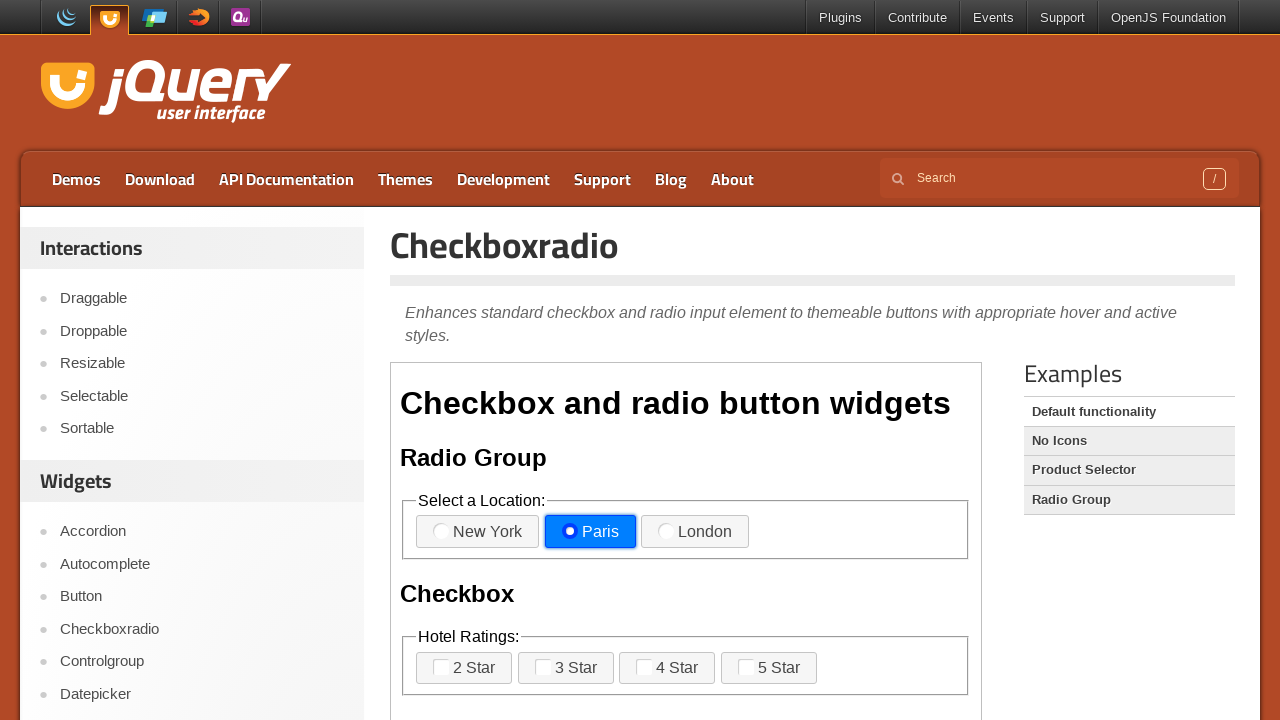

Clicked on the 7th checkbox/radio element at (746, 667) on iframe.demo-frame >> nth=0 >> internal:control=enter-frame >> xpath=(//*[contain
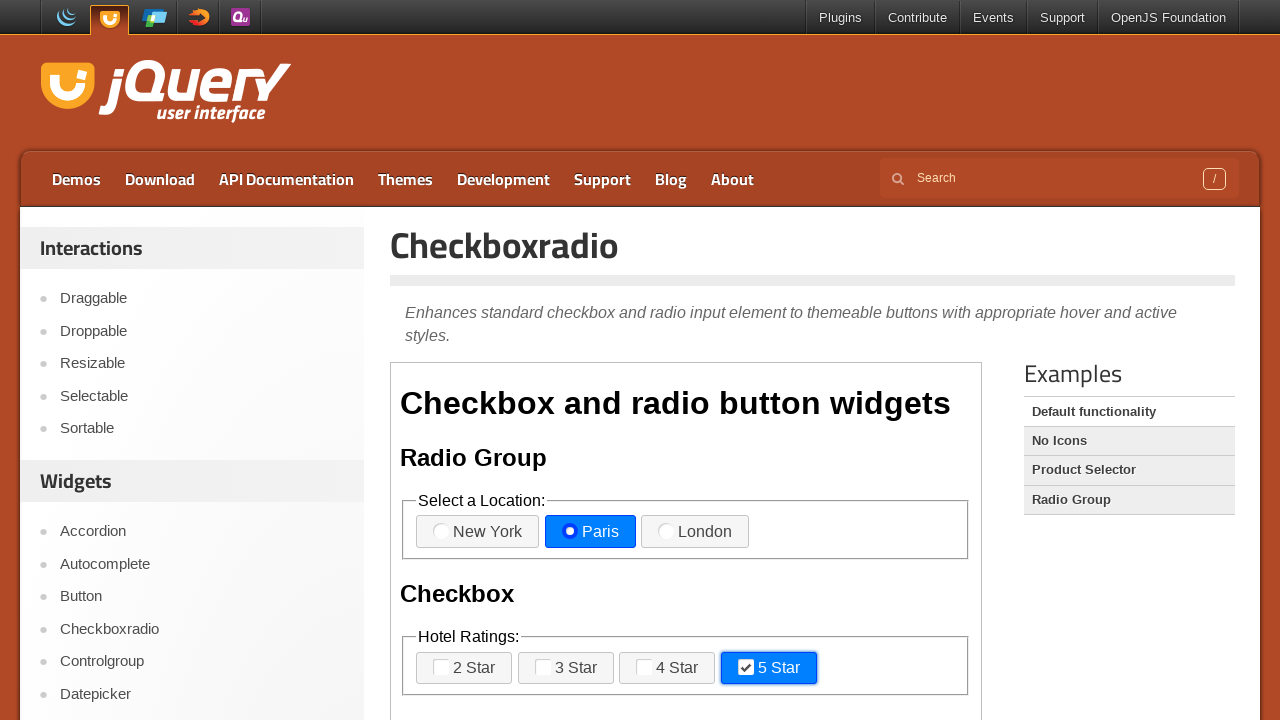

Clicked on the 9th checkbox/radio element at (566, 360) on iframe.demo-frame >> nth=0 >> internal:control=enter-frame >> xpath=(//*[contain
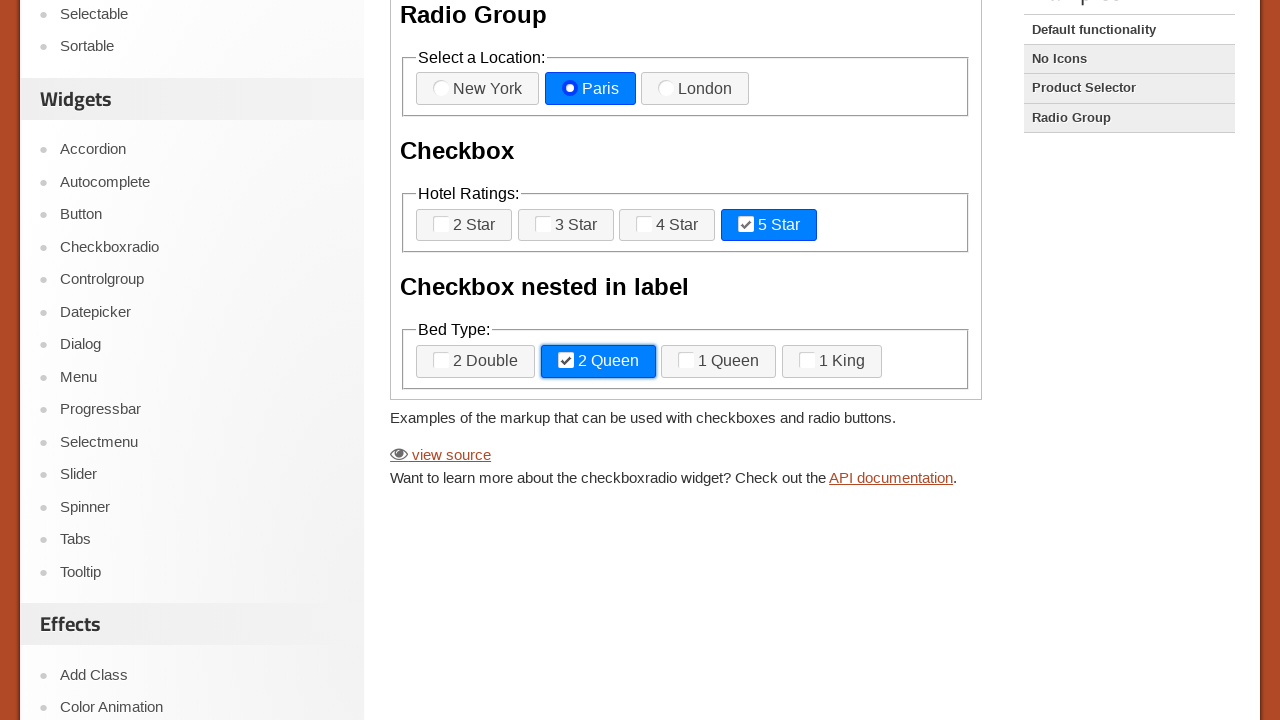

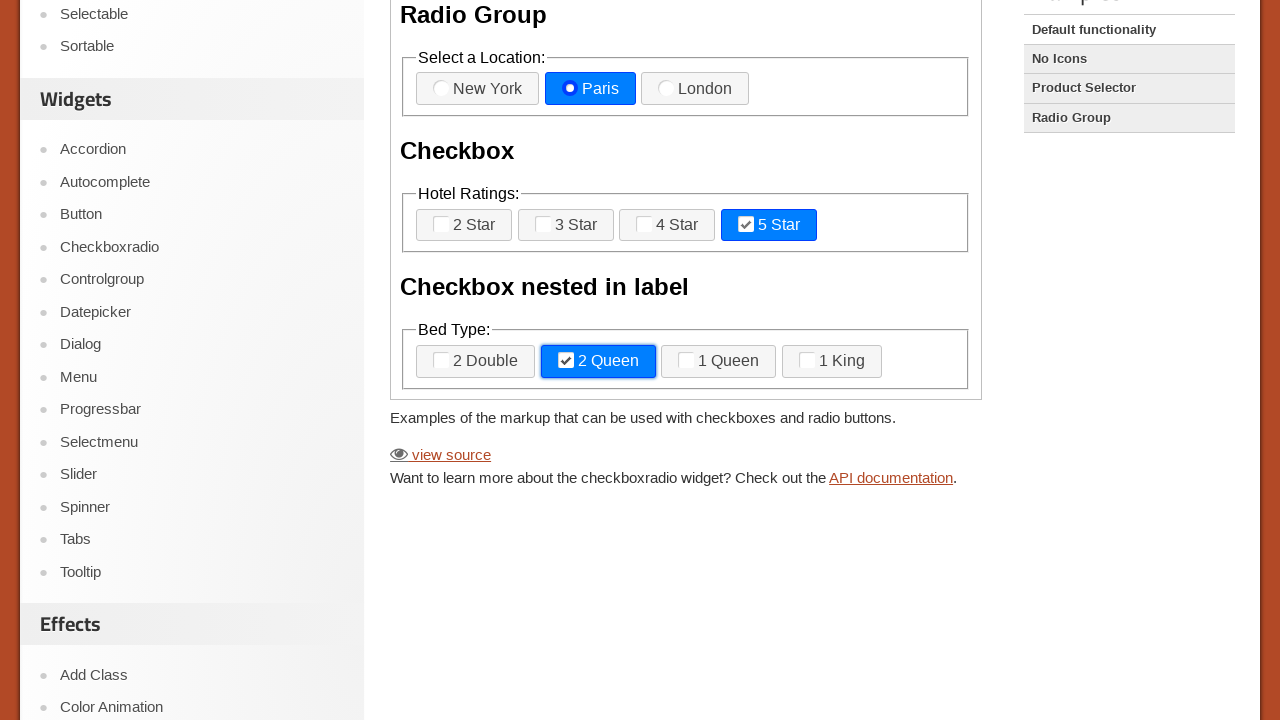